Navigates to the broken images demo page and verifies that image elements are present on the page by checking for all img tags.

Starting URL: https://demoqa.com/broken

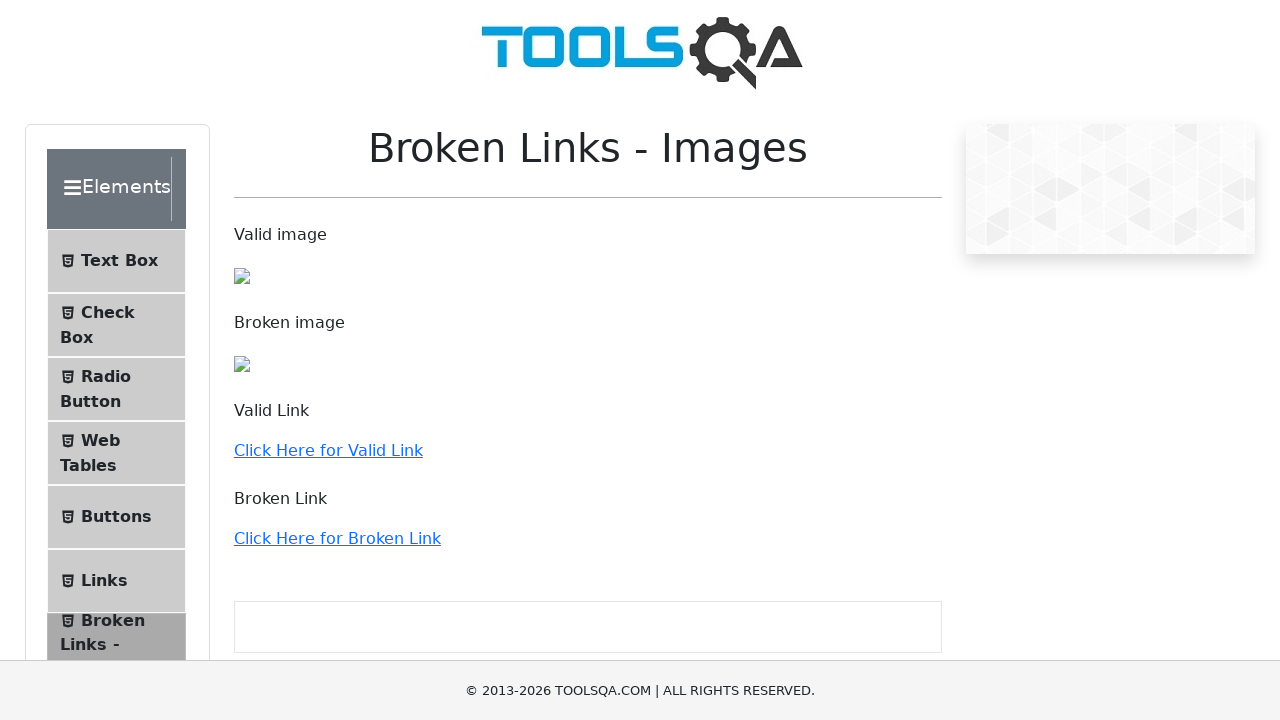

Navigated to broken images demo page
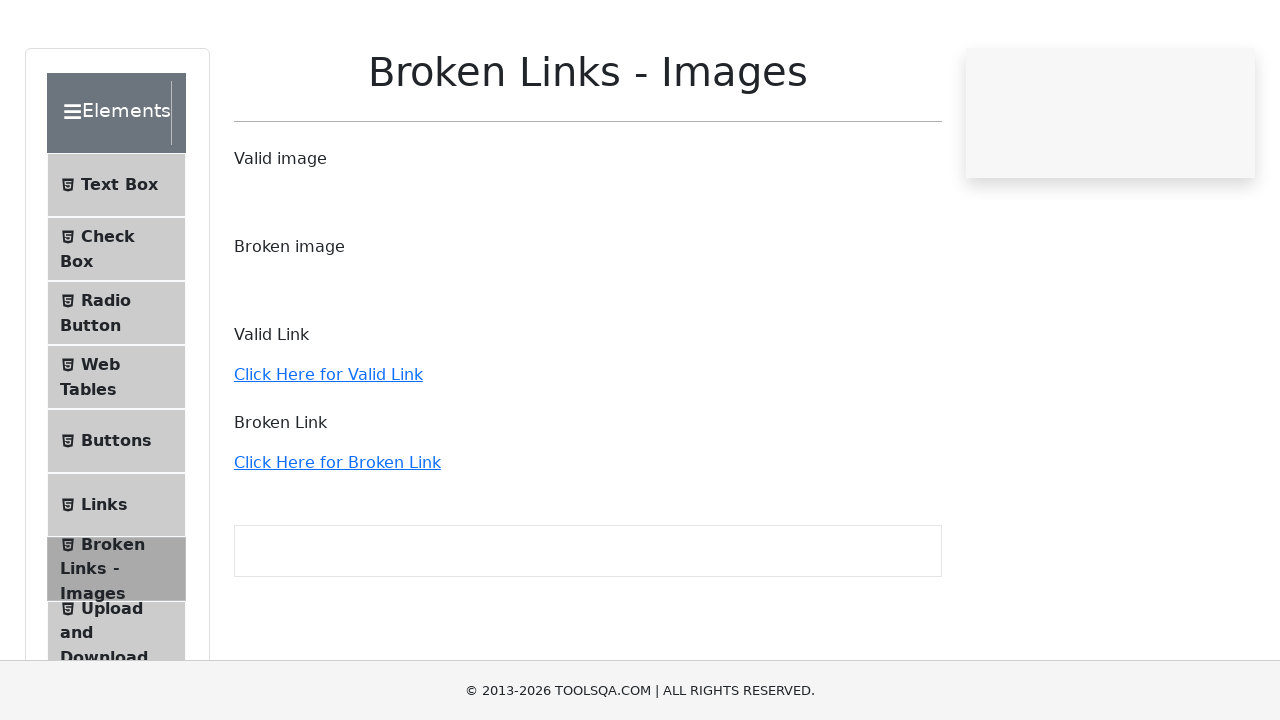

Waited for image elements to be present on the page
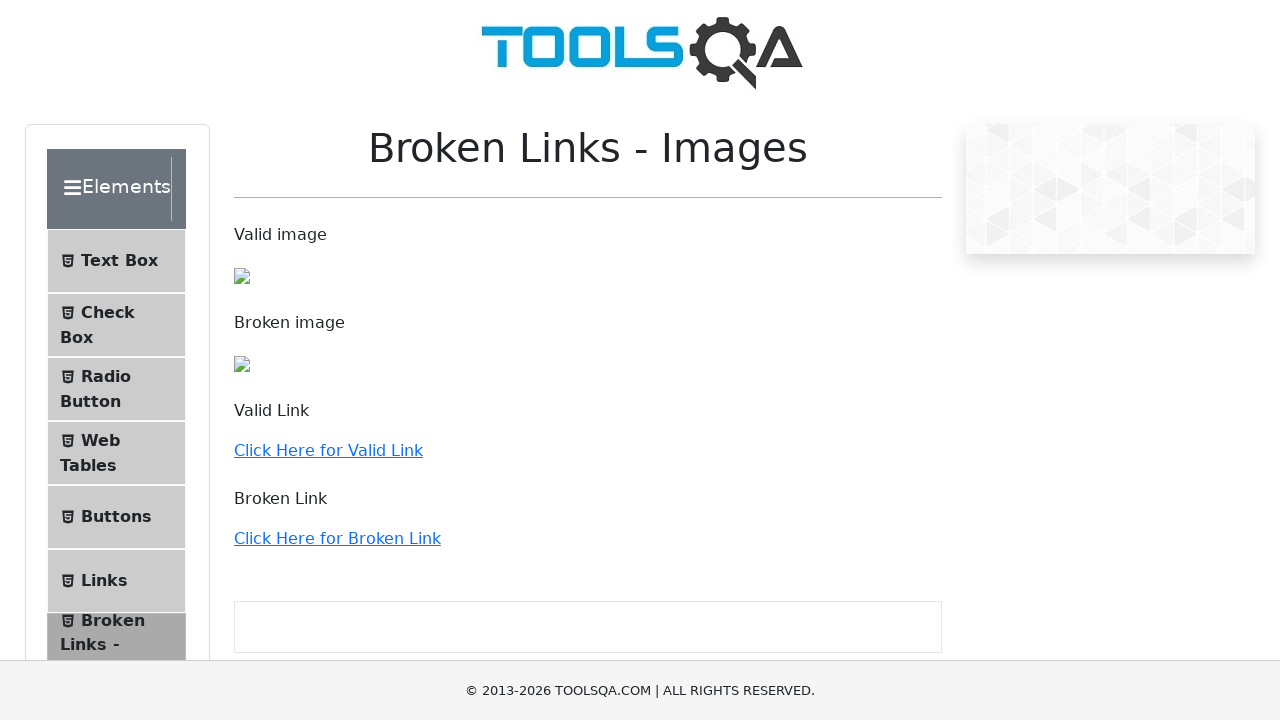

Found 3 image elements on the page
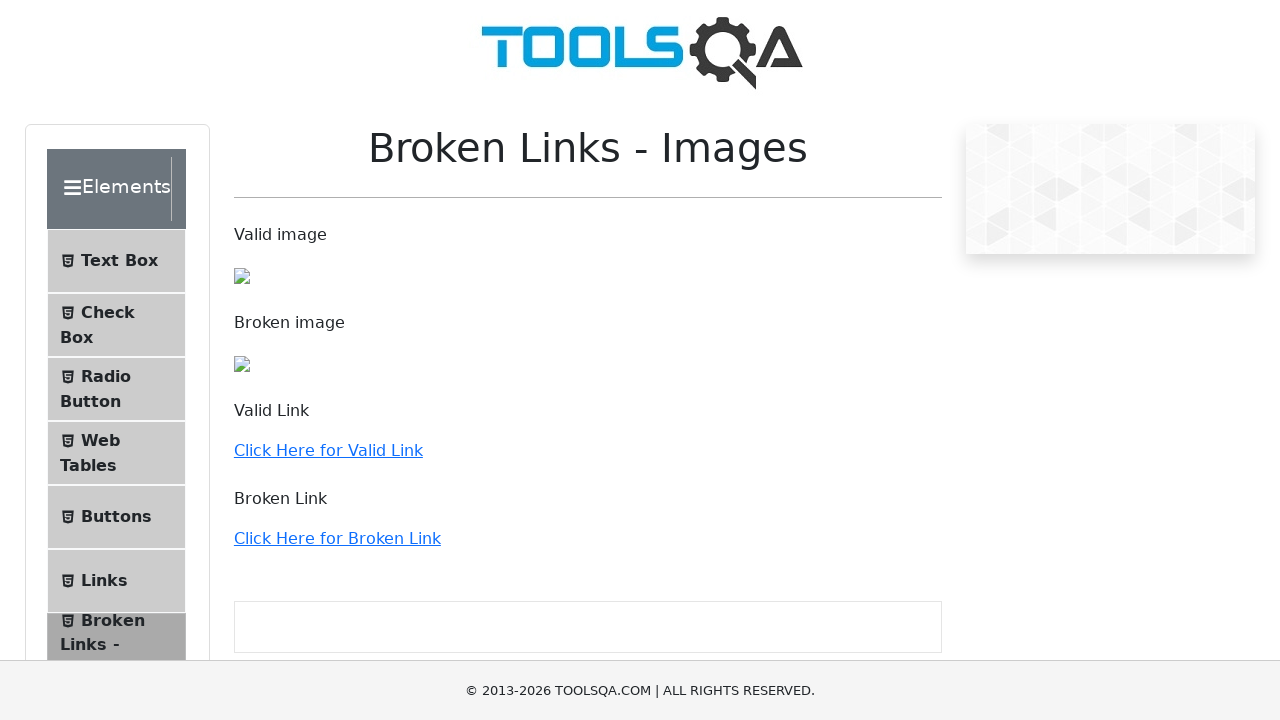

Checked visibility of image 1: True
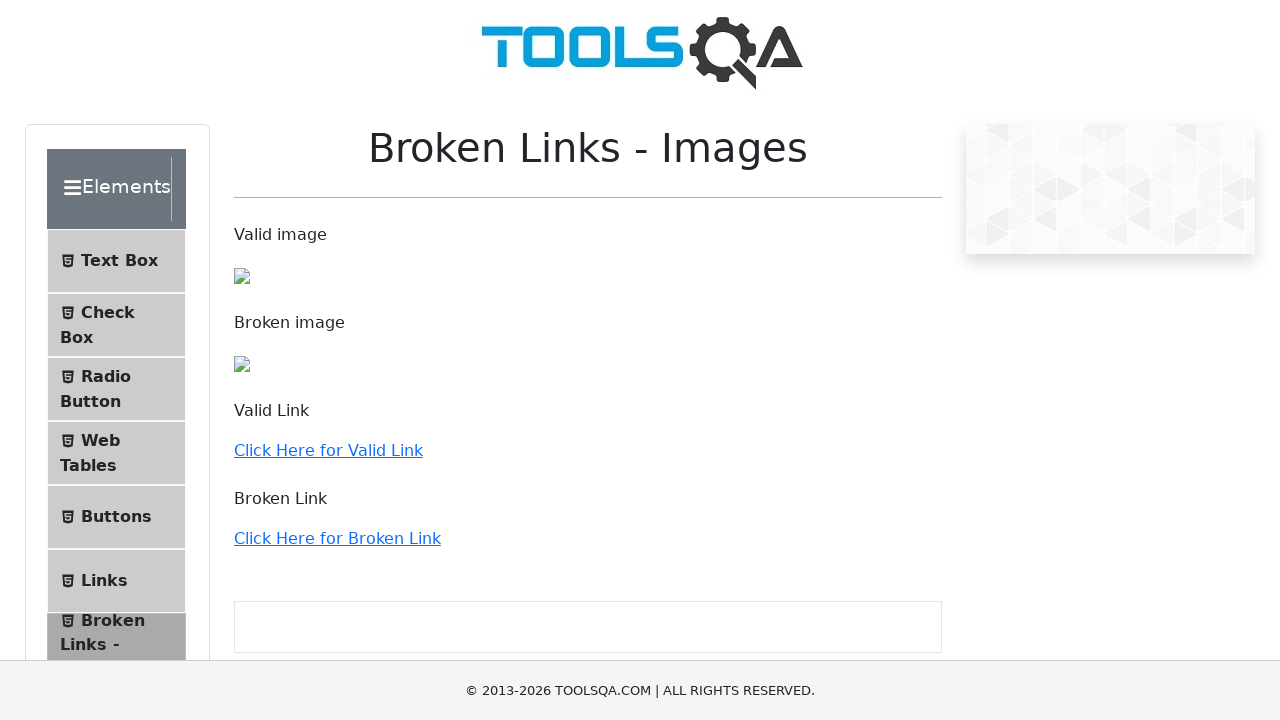

Retrieved src attribute for image 1: /assets/Toolsqa-DZdwt2ul.jpg
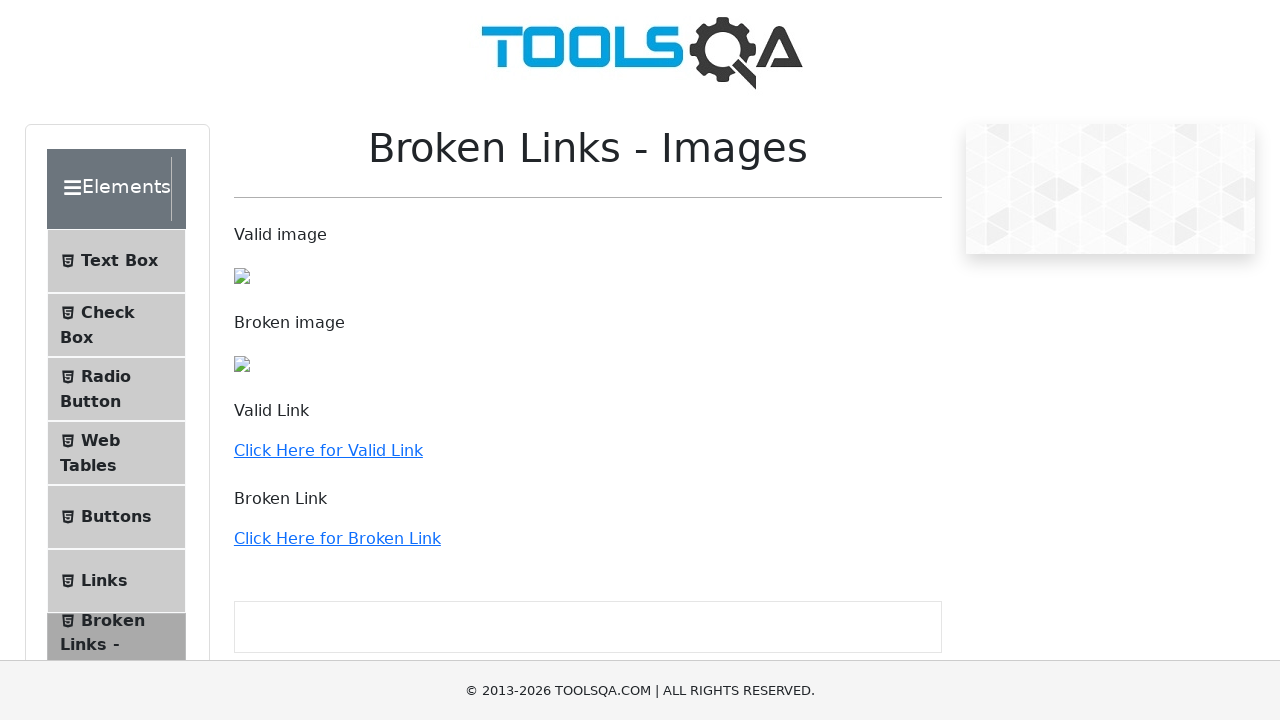

Evaluated image 1 load status using JavaScript: True
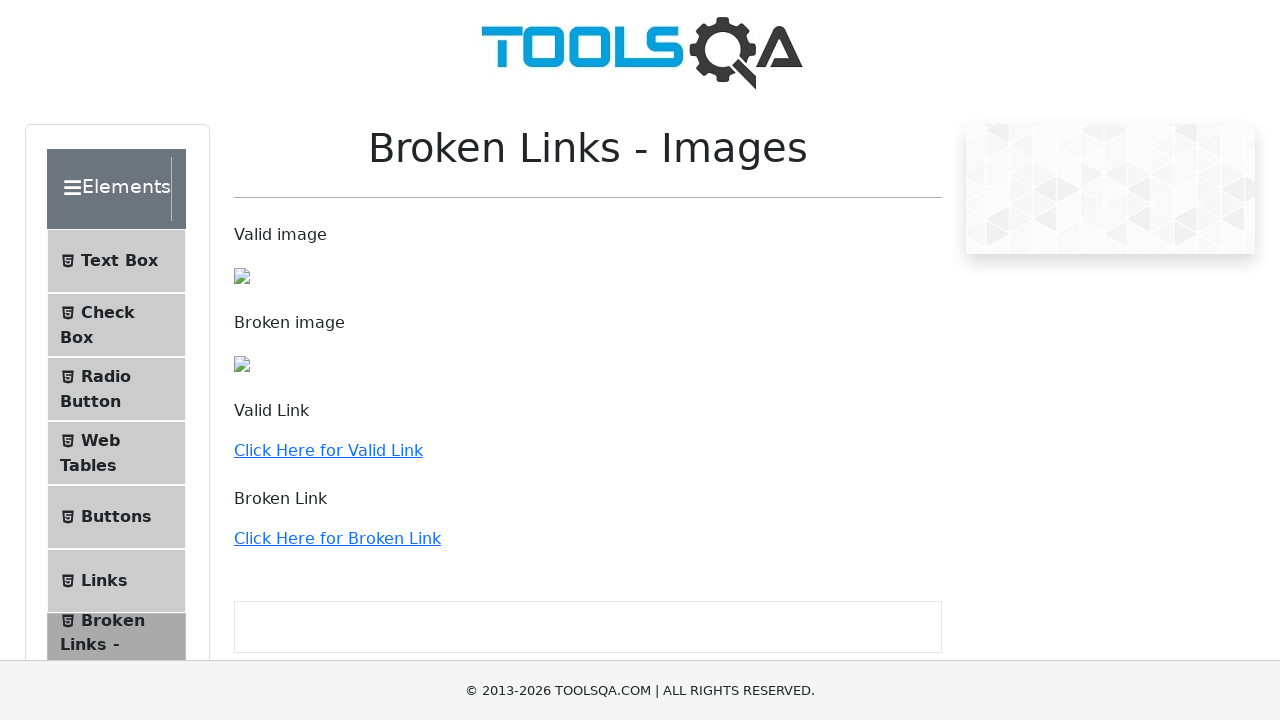

Checked visibility of image 2: True
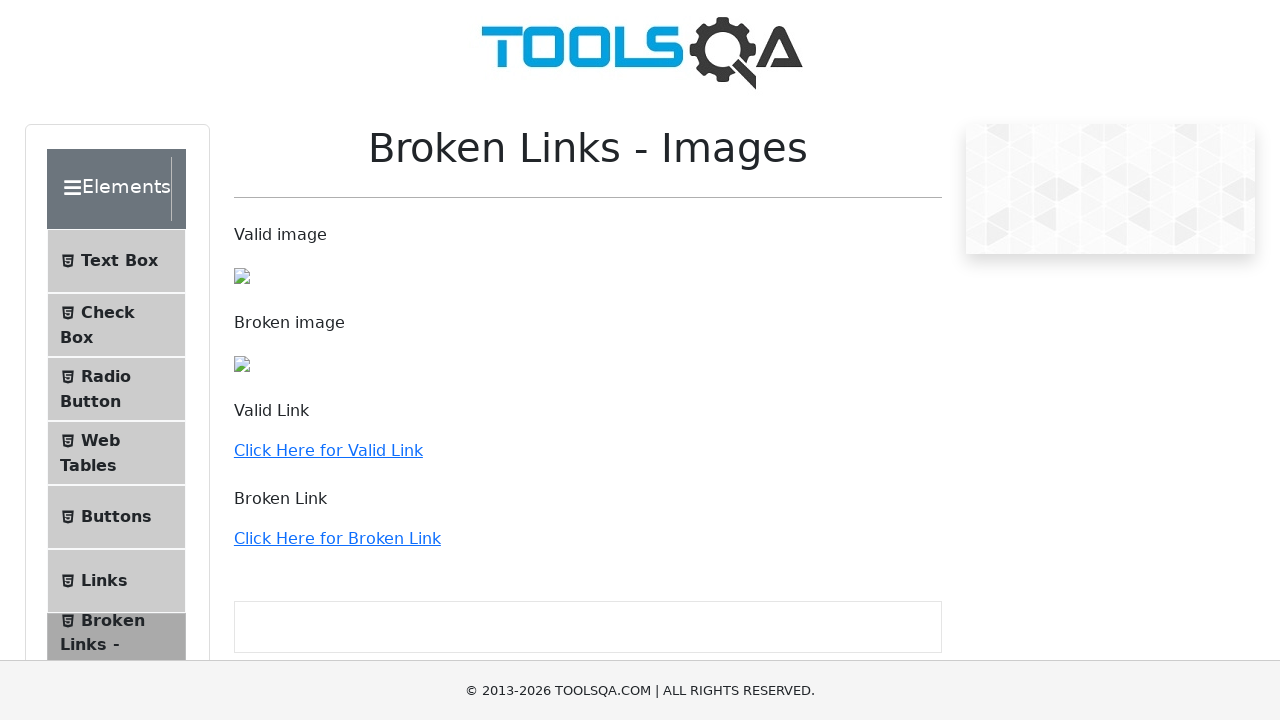

Retrieved src attribute for image 2: /images/Toolsqa.jpg
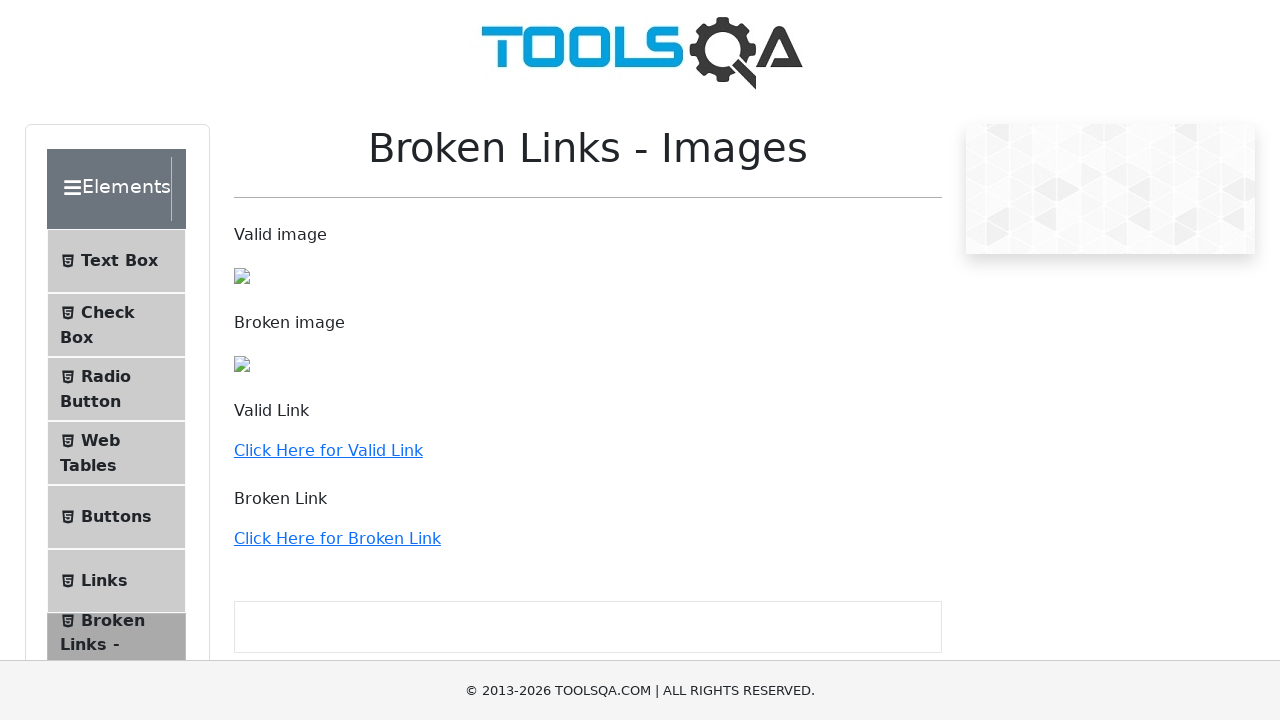

Evaluated image 2 load status using JavaScript: False
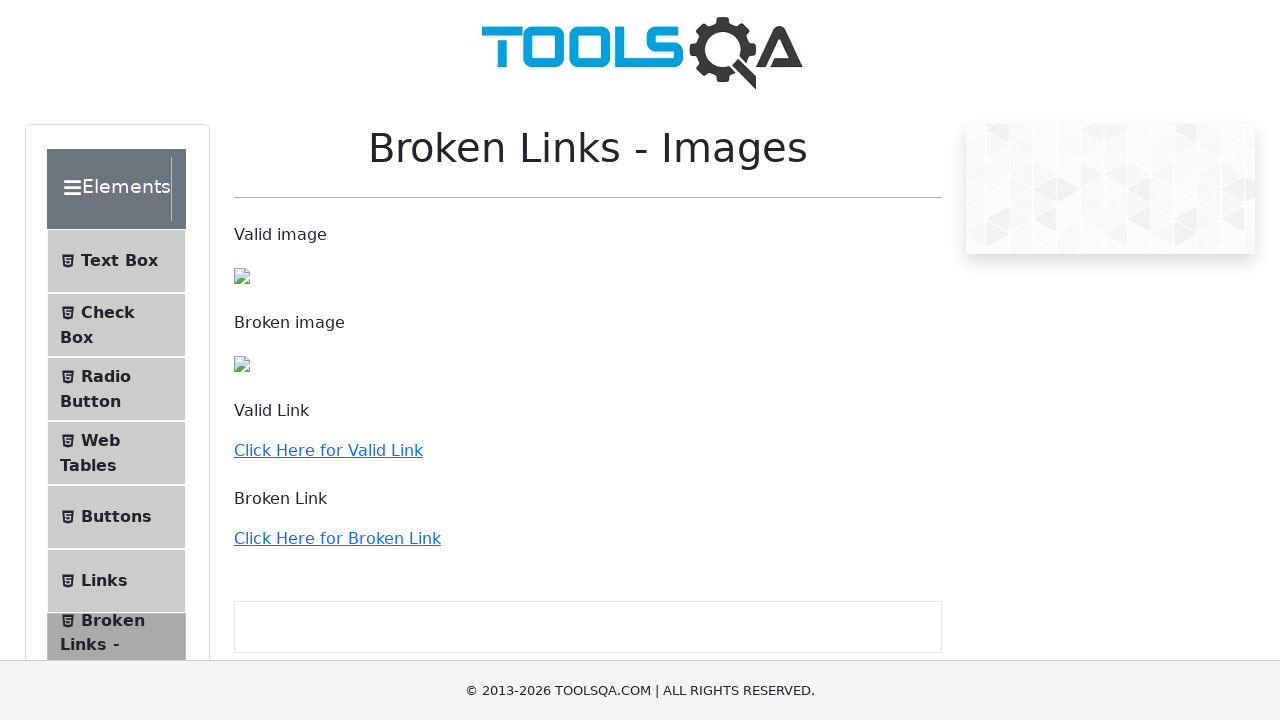

Checked visibility of image 3: True
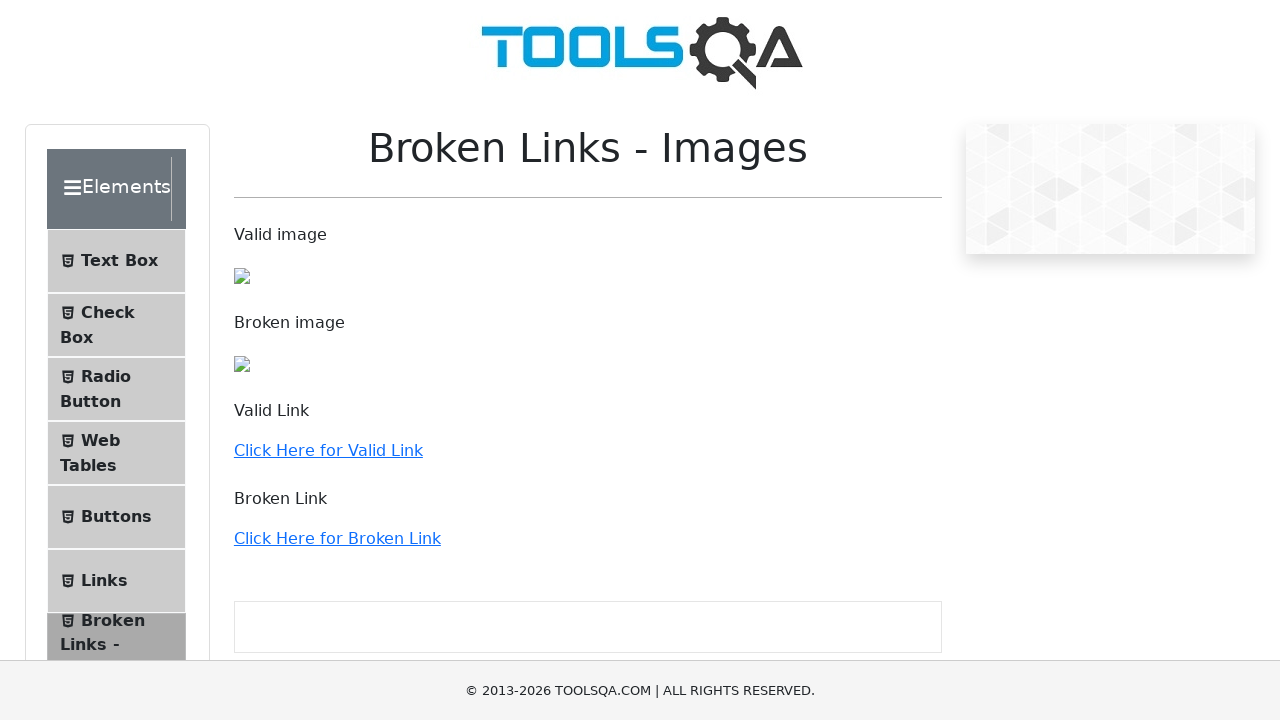

Retrieved src attribute for image 3: /images/Toolsqa_1.jpg
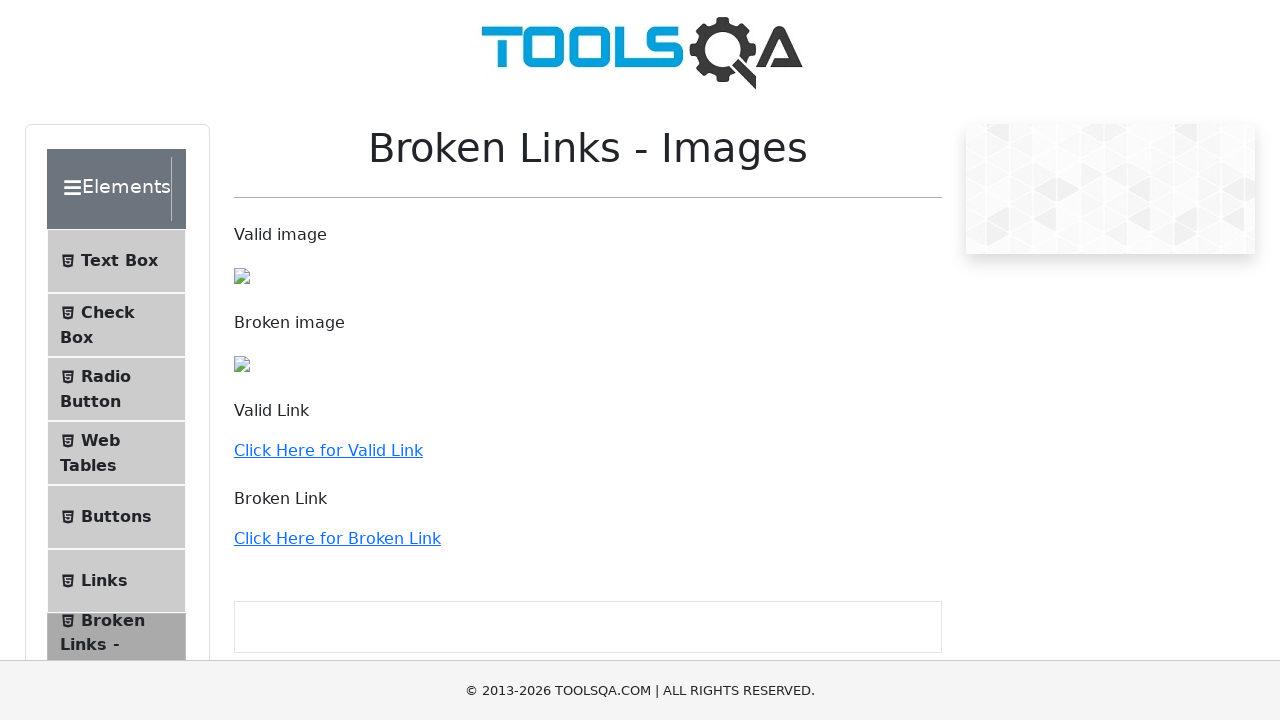

Evaluated image 3 load status using JavaScript: False
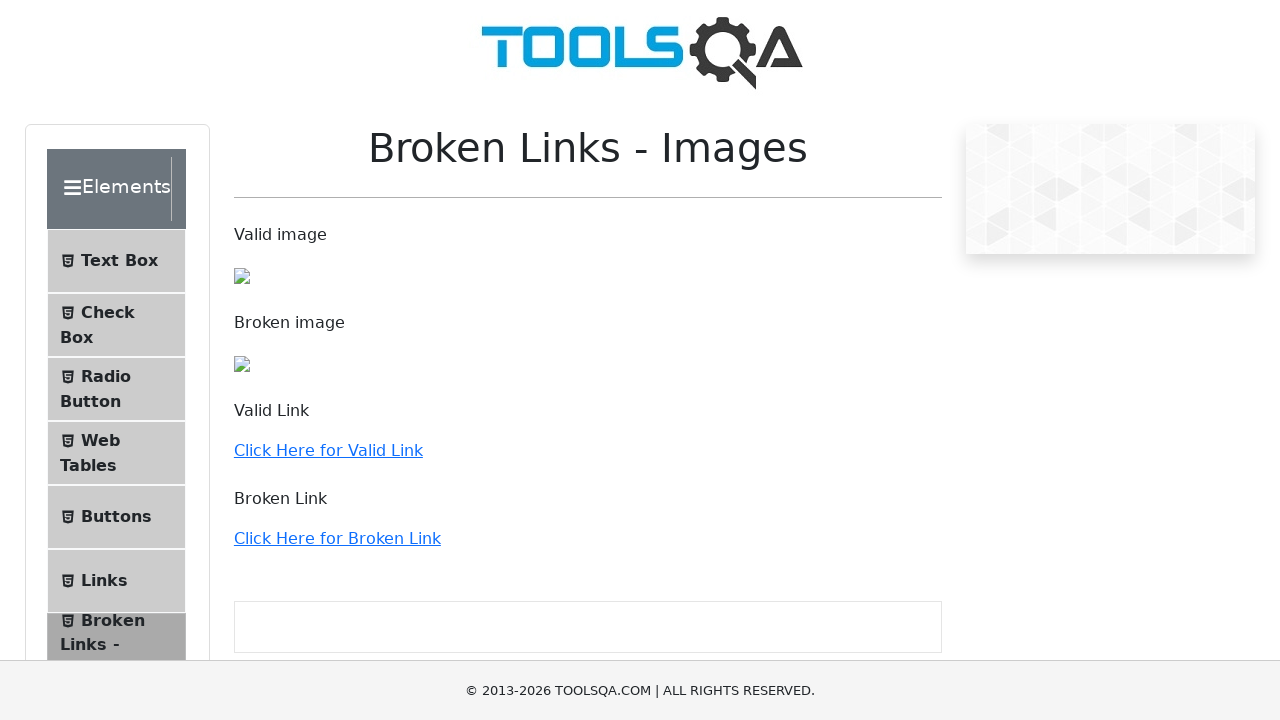

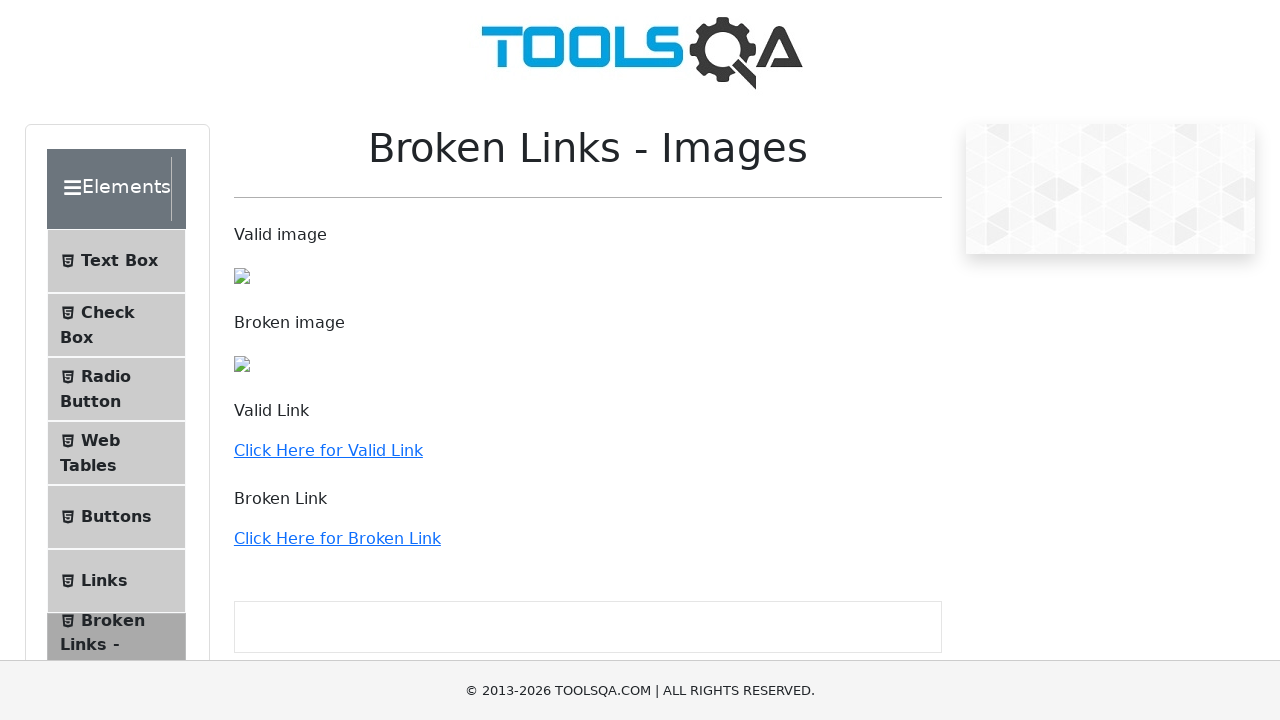